Tests that navigating to the Greet-A-Cat page with a specific cat name displays a personalized greeting

Starting URL: https://cs1632.appspot.com/

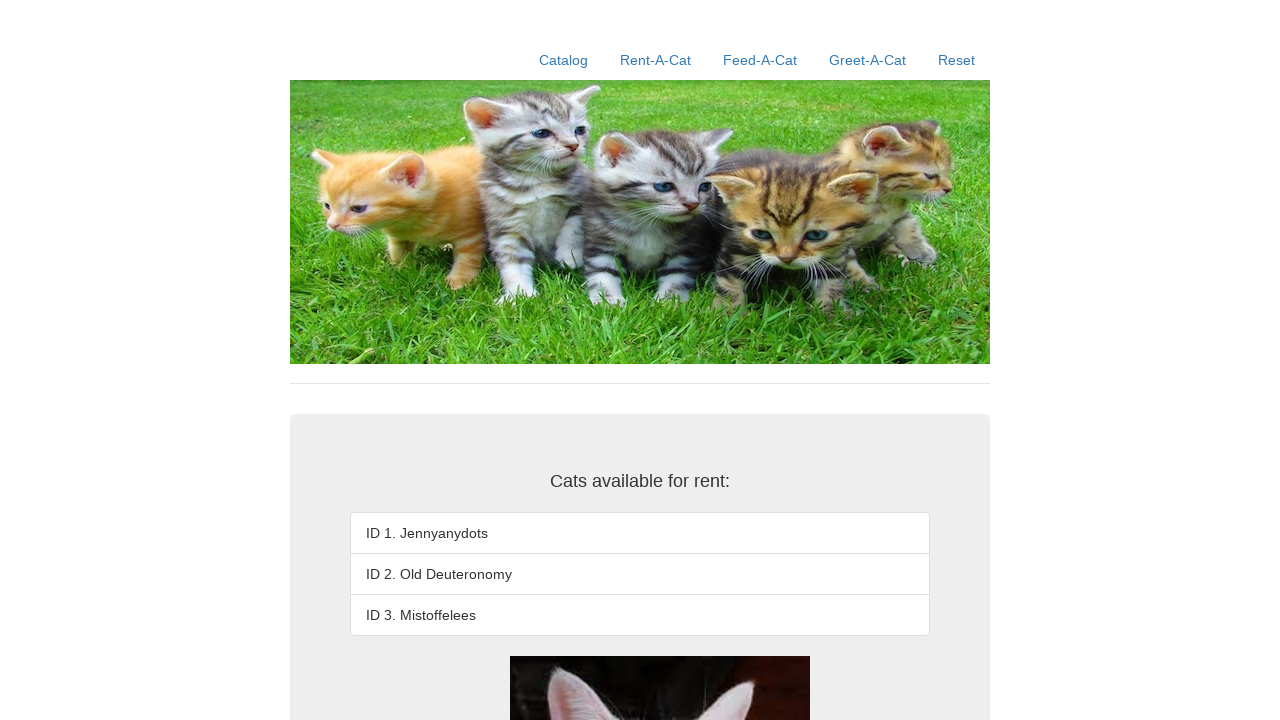

Set all cookies to false (initial state)
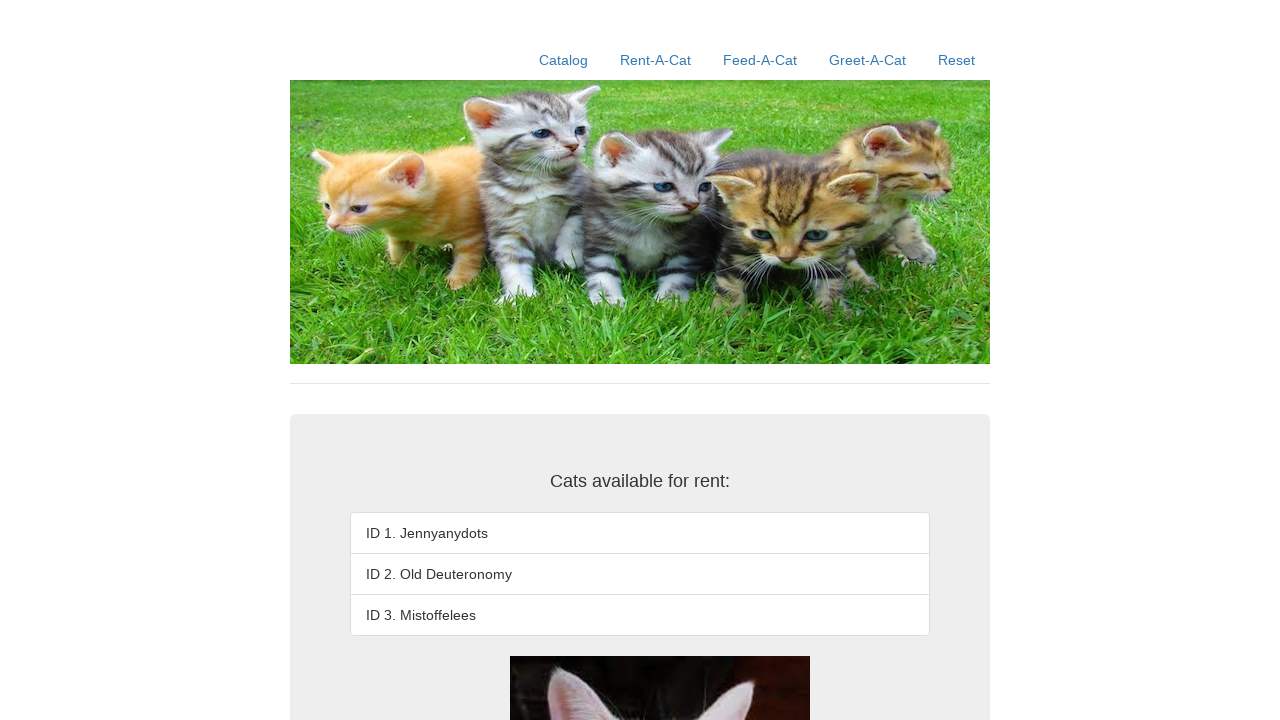

Navigated to Greet-A-Cat page with cat name 'Jennyanydots'
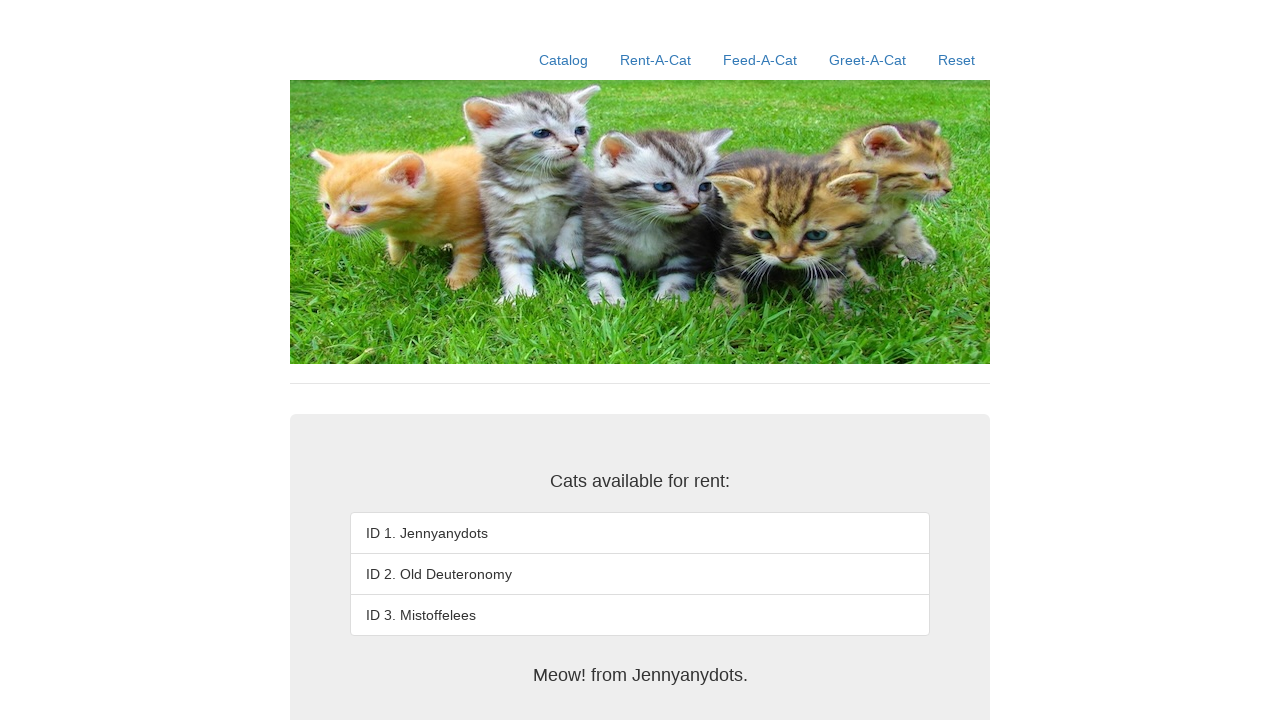

Verified personalized greeting message displays 'Meow! from Jennyanydots.'
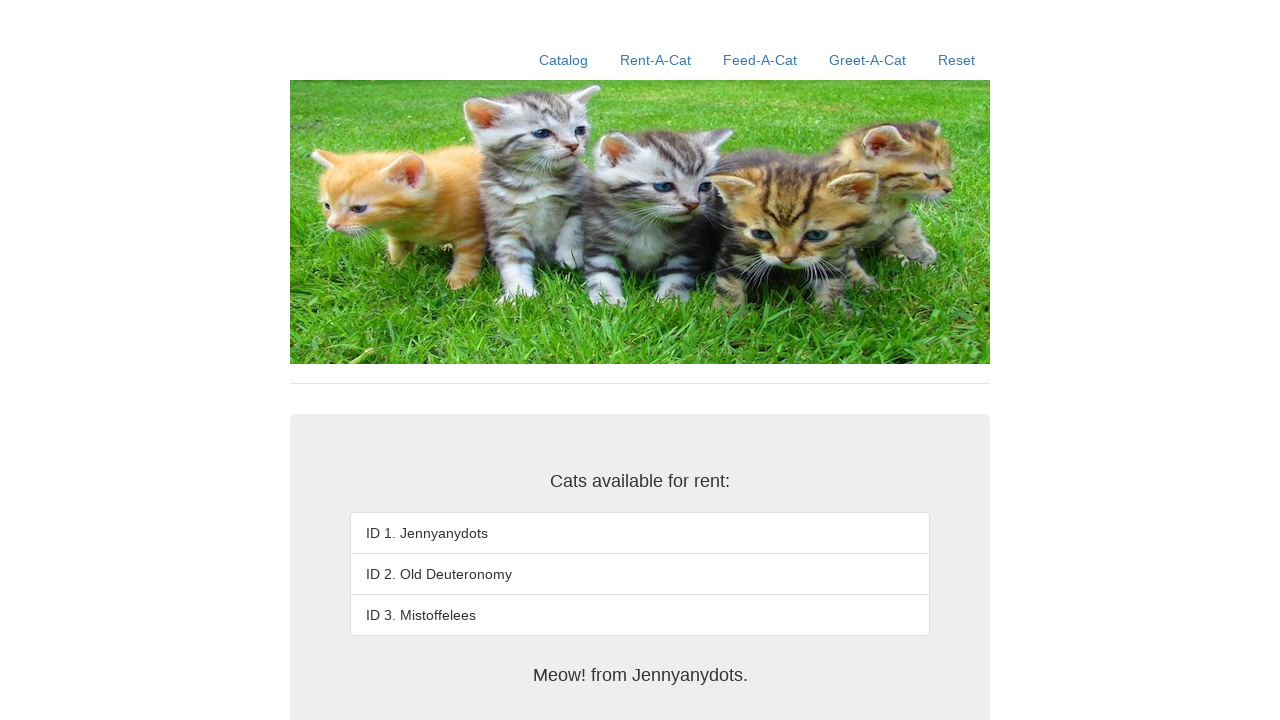

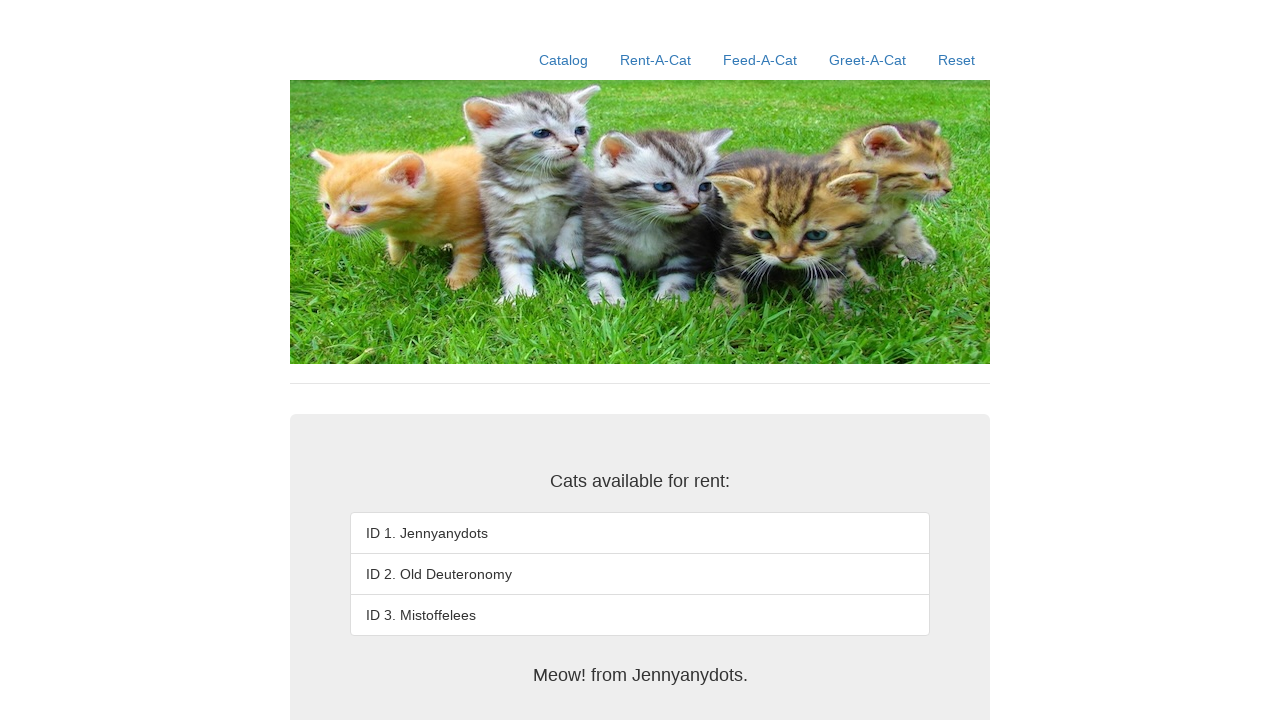